Tests the Bluestone jewelry website by searching for "rings" and hovering over the Gender filter to view the women's category item count

Starting URL: https://www.bluestone.com/

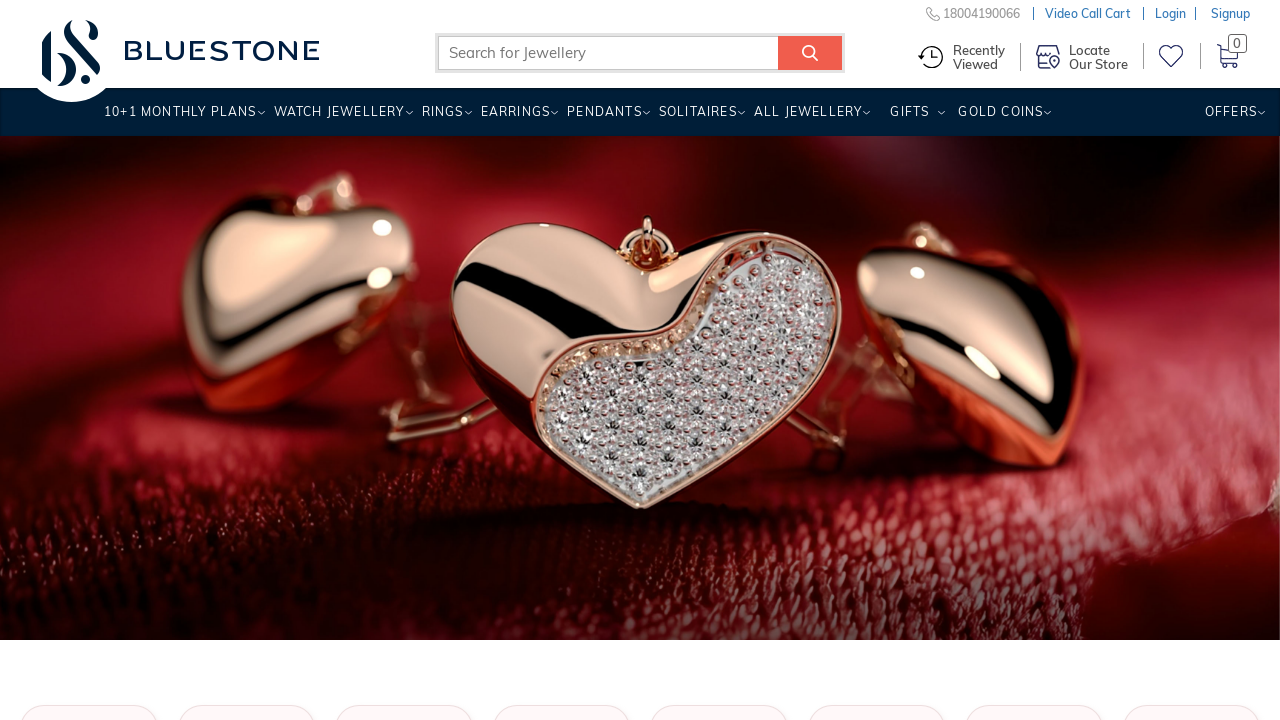

Filled search box with 'rings' on #search_query_top_elastic_search
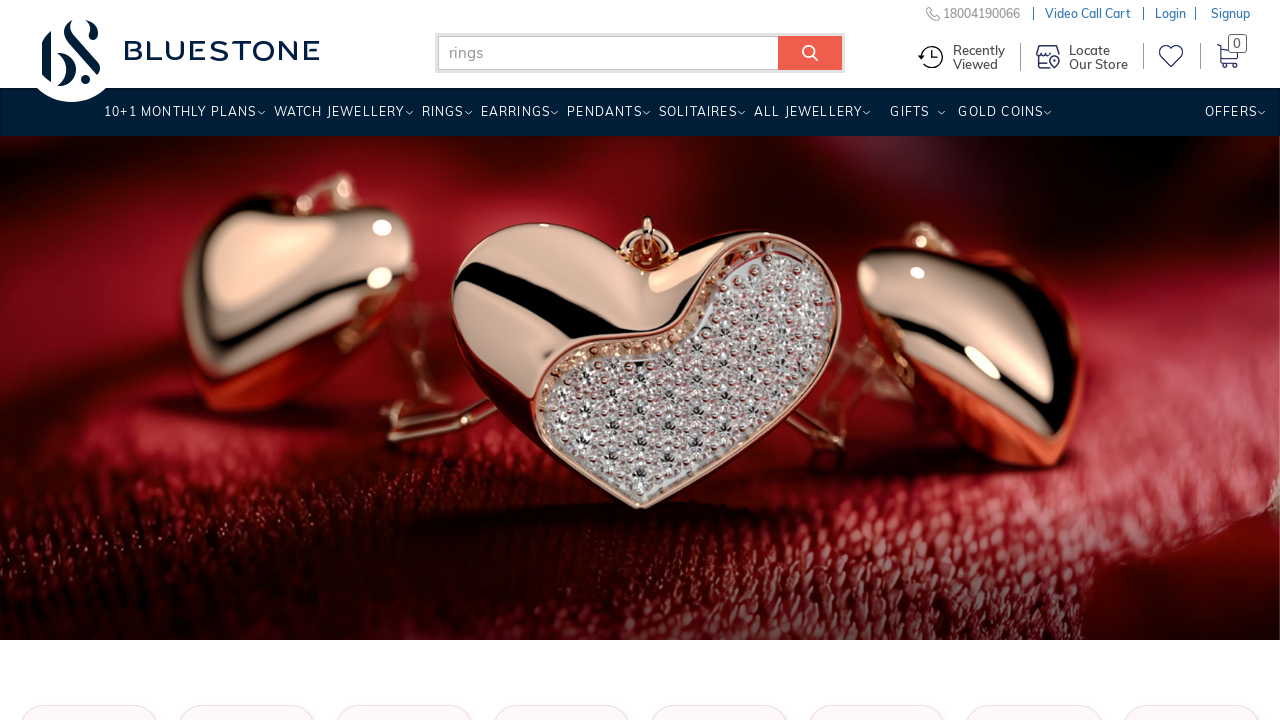

Pressed Enter to search for rings on #search_query_top_elastic_search
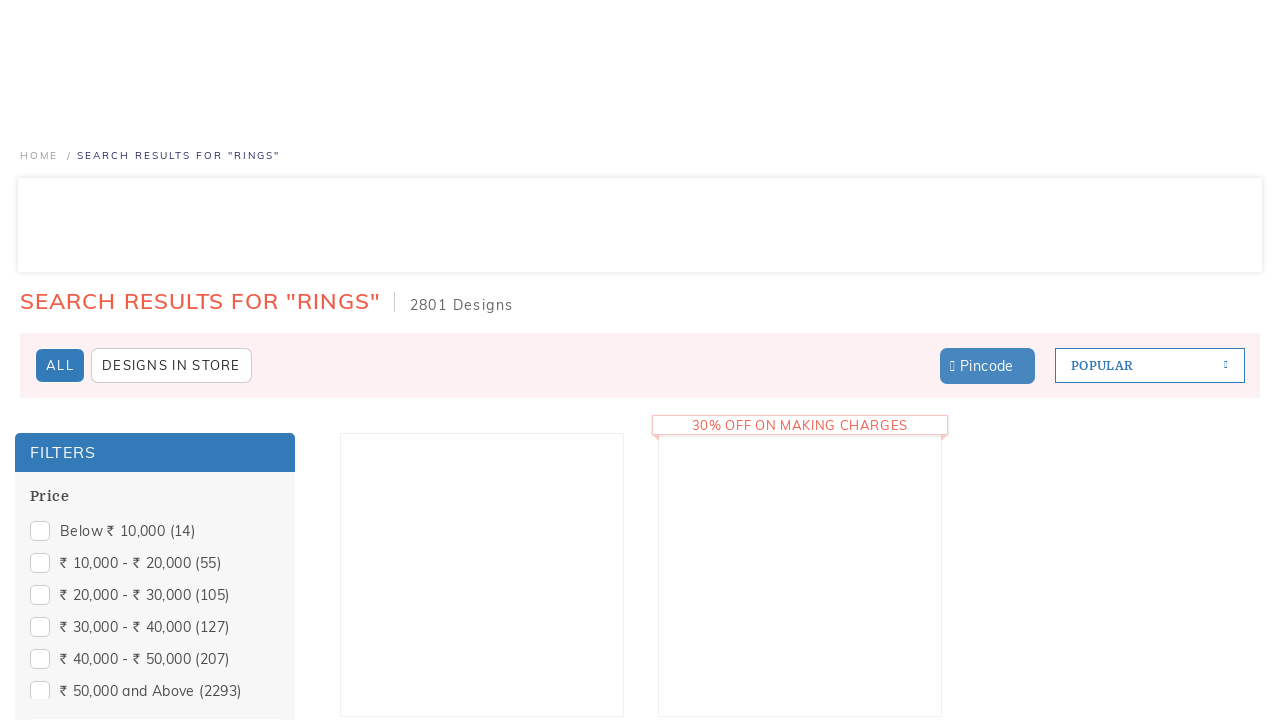

Gender filter loaded in search results
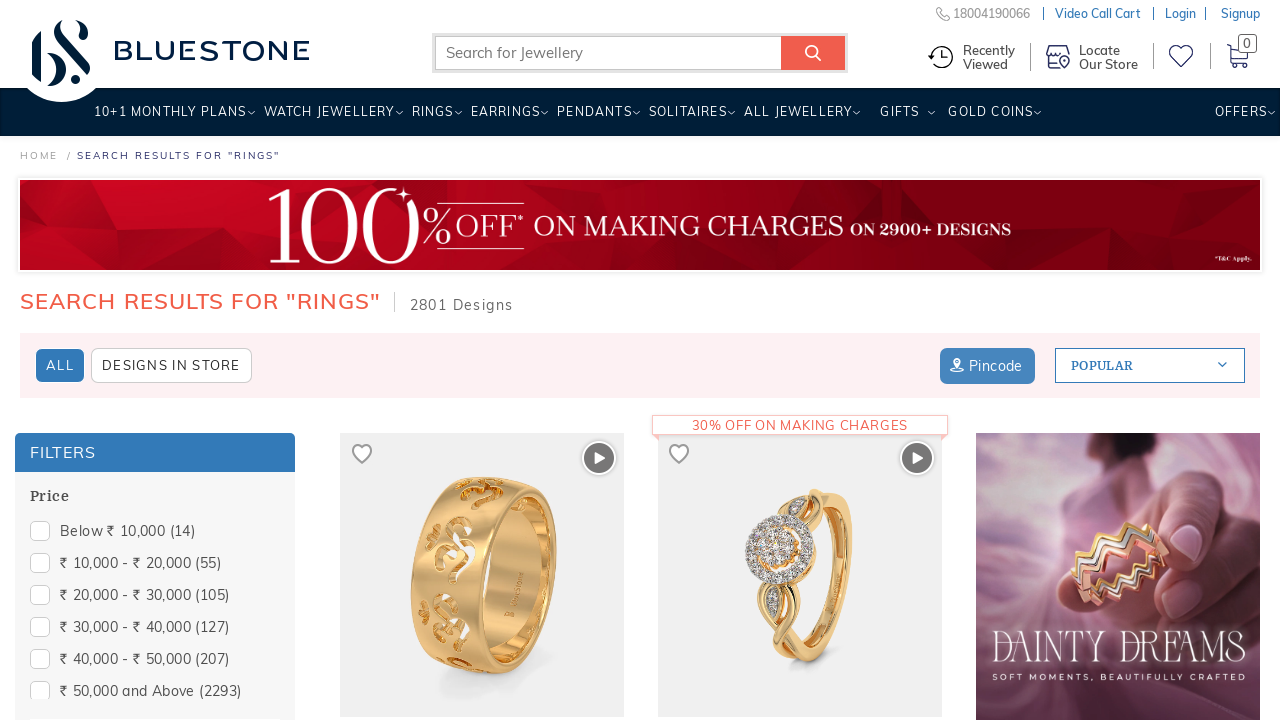

Hovered over Gender filter to reveal subcategories at (57, 445) on xpath=//span[text()='Gender']
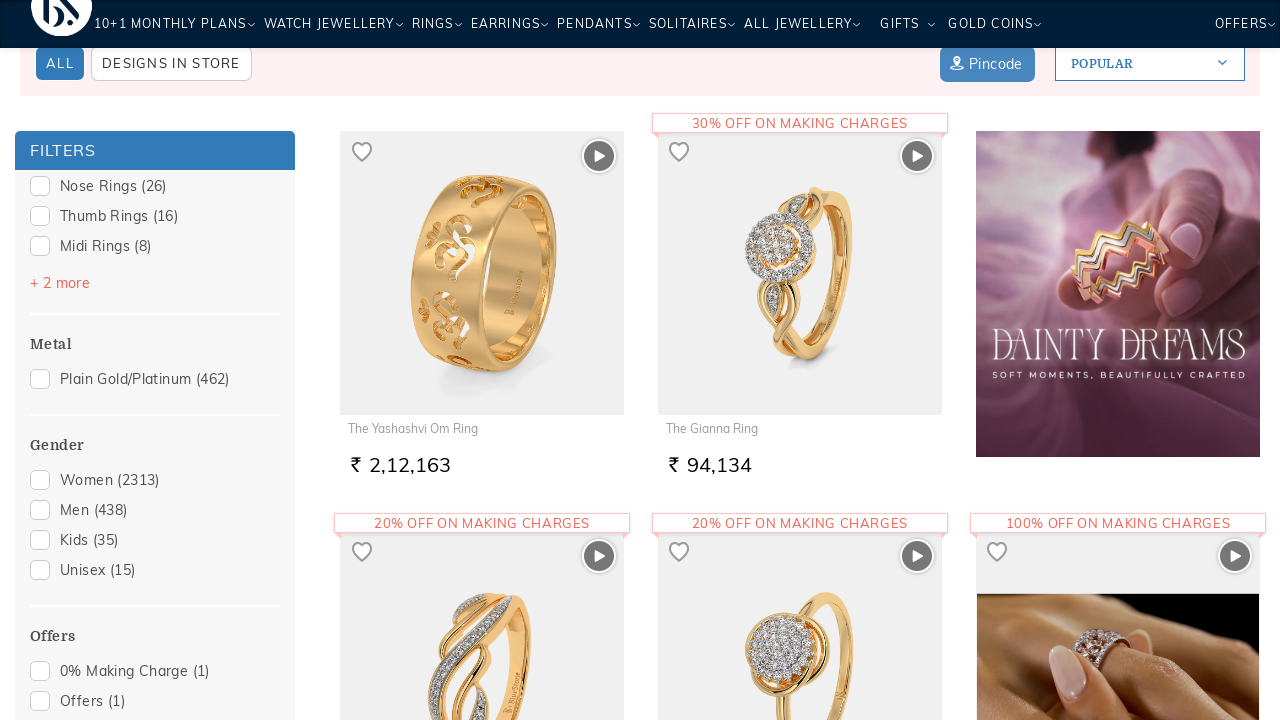

Women's category item count element is now visible
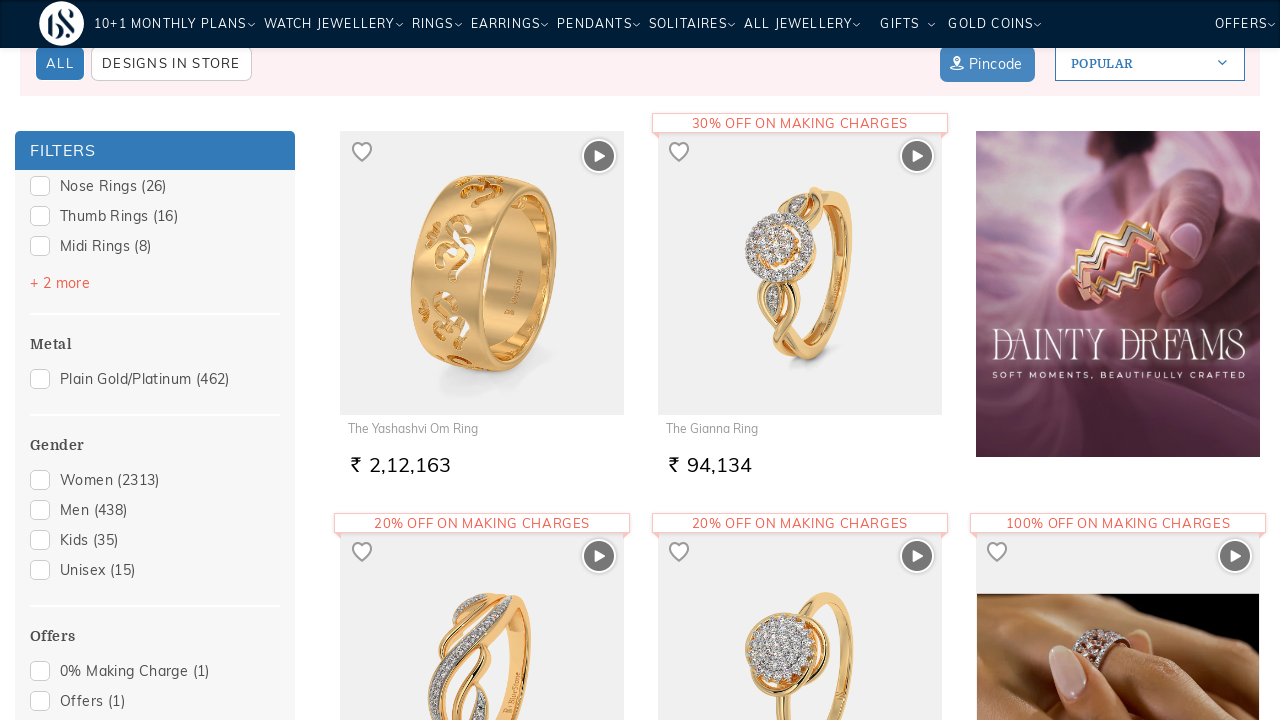

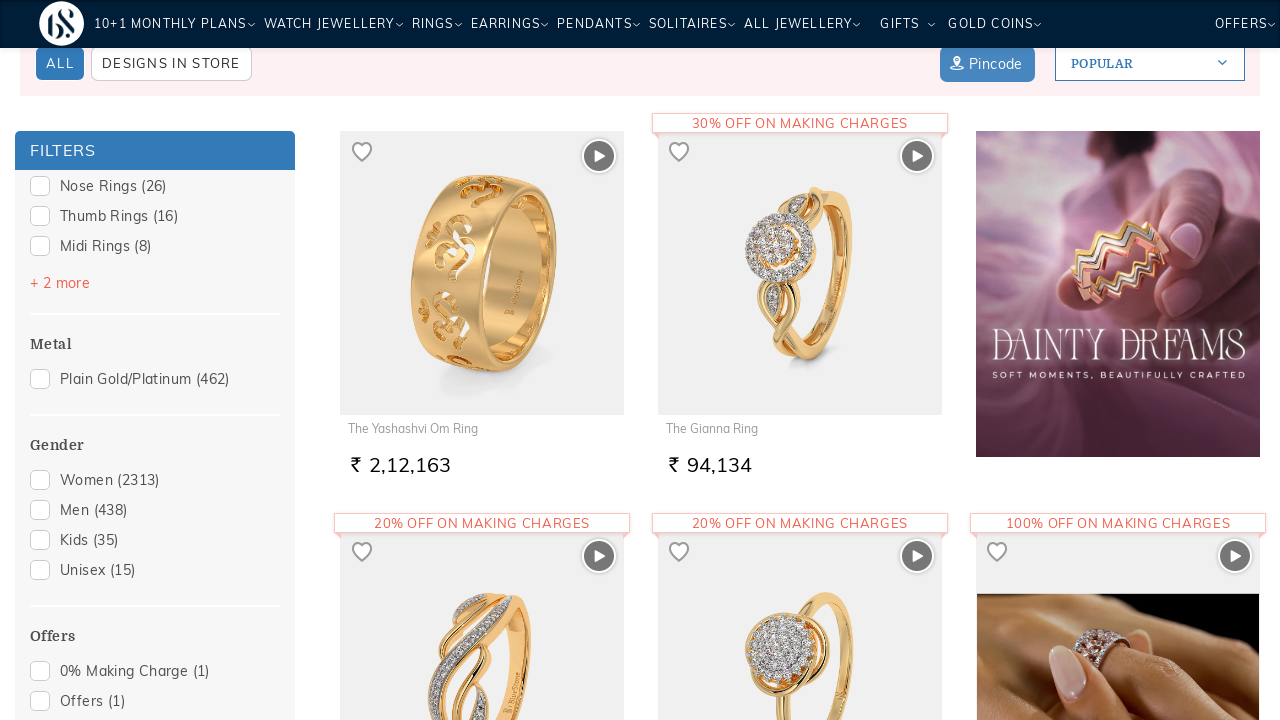